Opens the Selenium documentation website, triggers the print dialog using Ctrl+P keyboard shortcut, then dismisses it using Tab and Enter keys

Starting URL: https://www.selenium.dev/

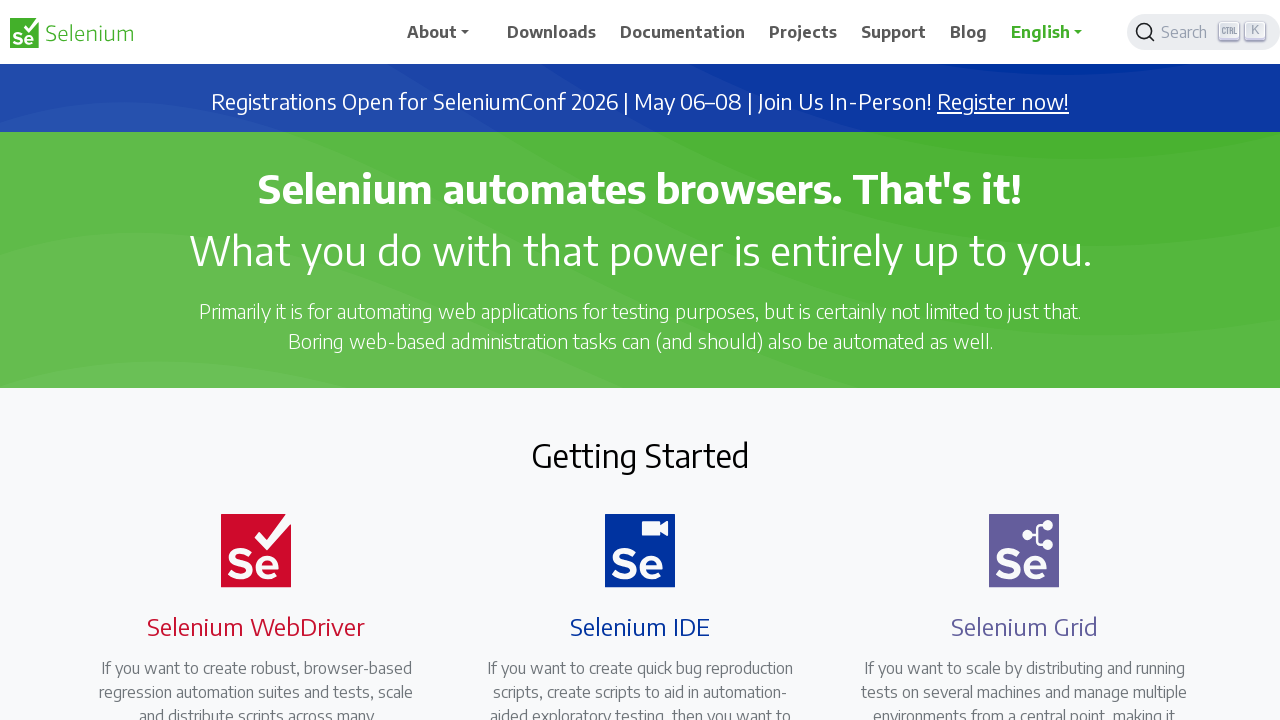

Navigated to Selenium documentation website
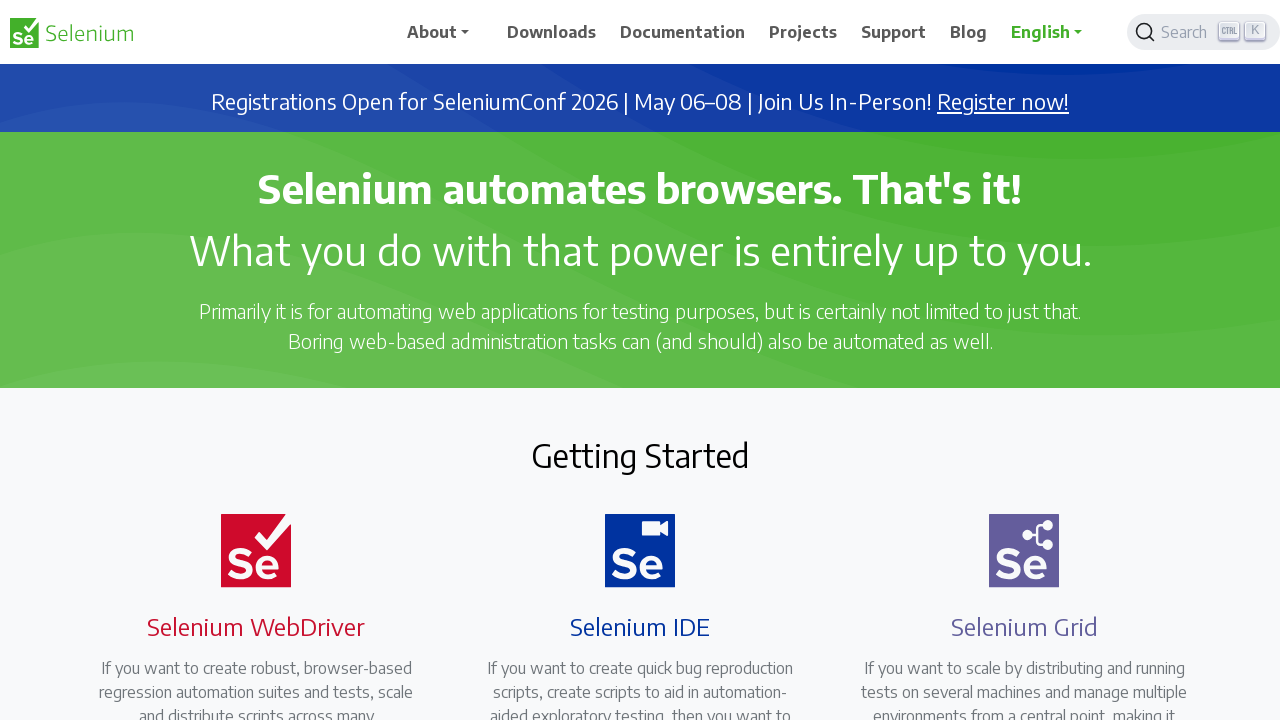

Triggered print dialog using Ctrl+P keyboard shortcut
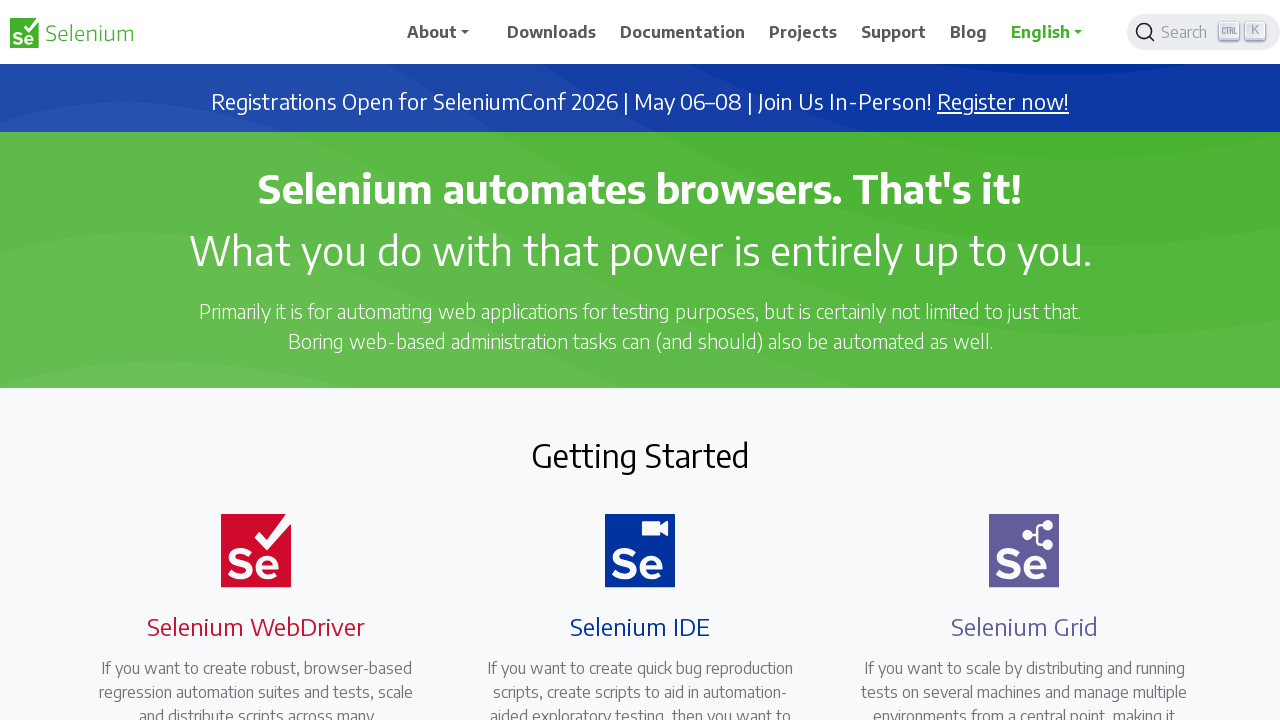

Waited for print dialog to appear
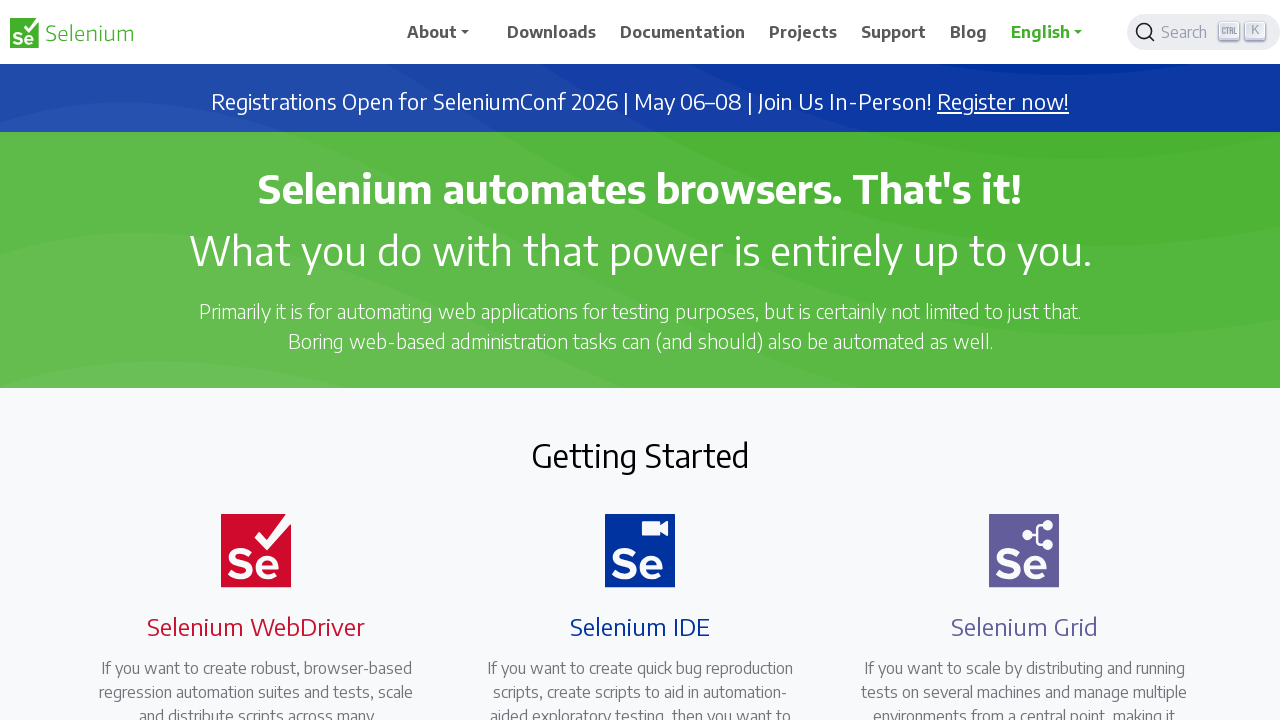

Pressed Tab to shift focus to cancel button
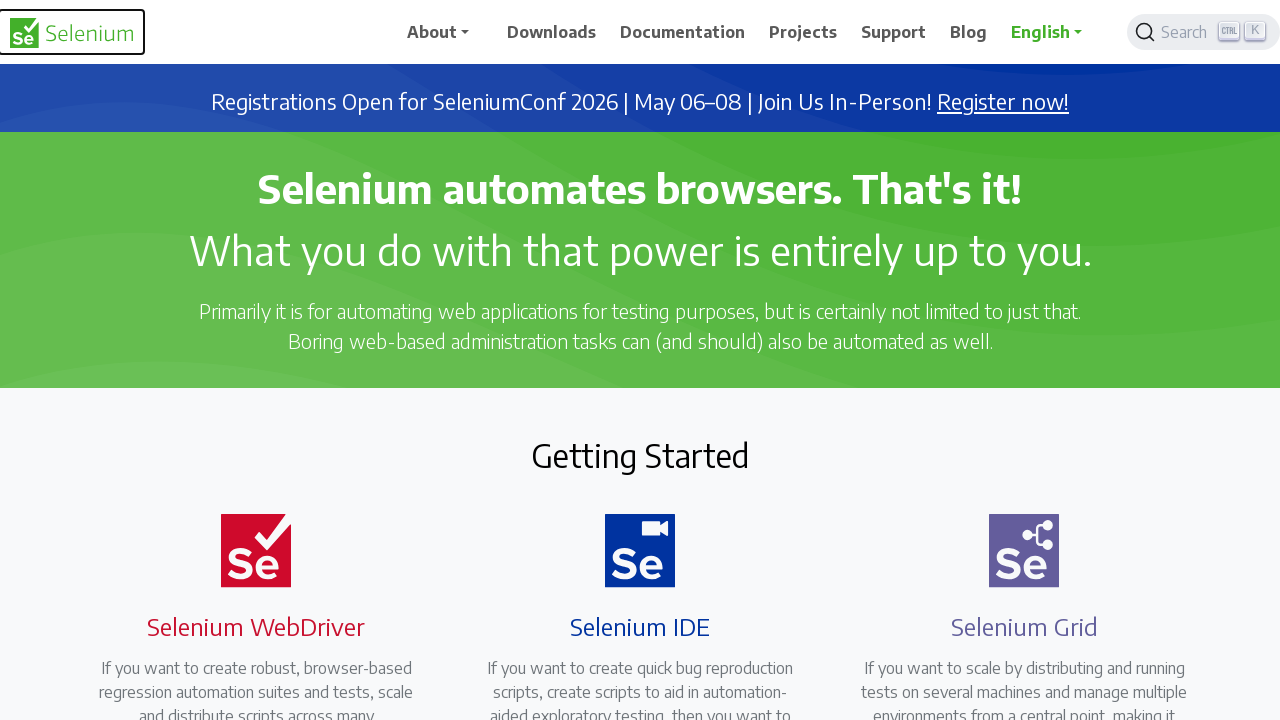

Pressed Enter to dismiss the print dialog
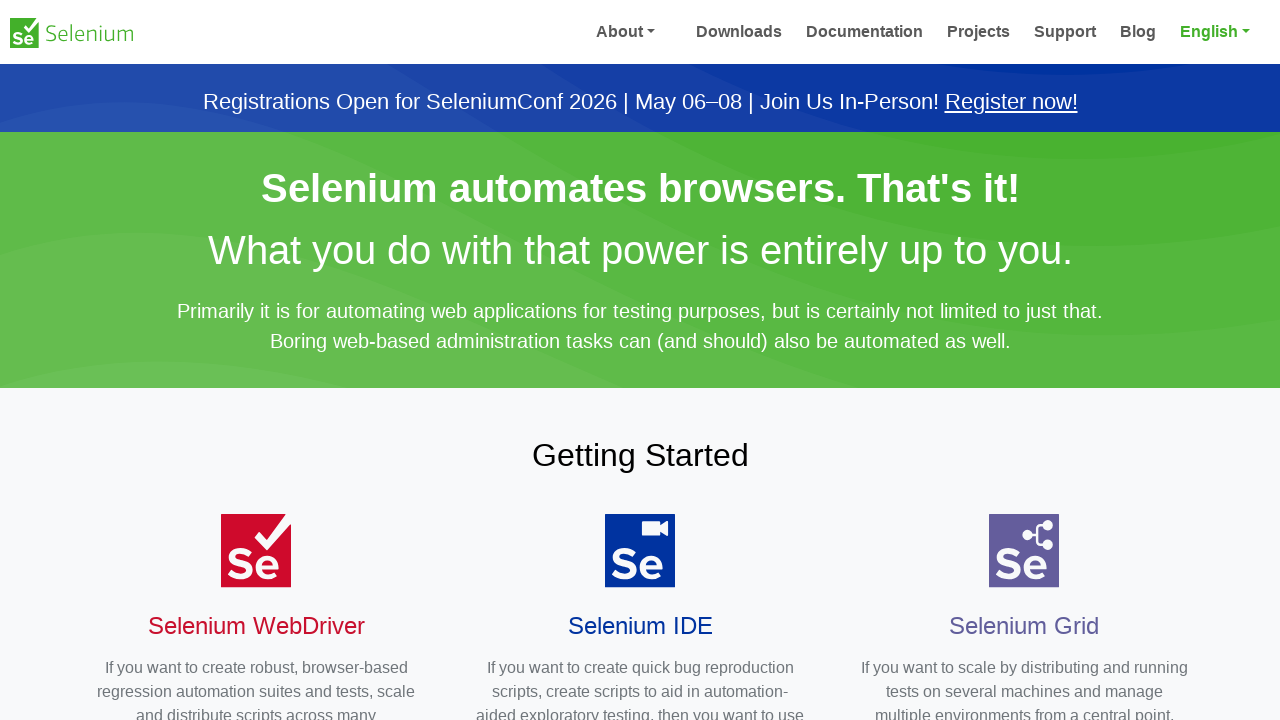

Waited to ensure print dialog is closed
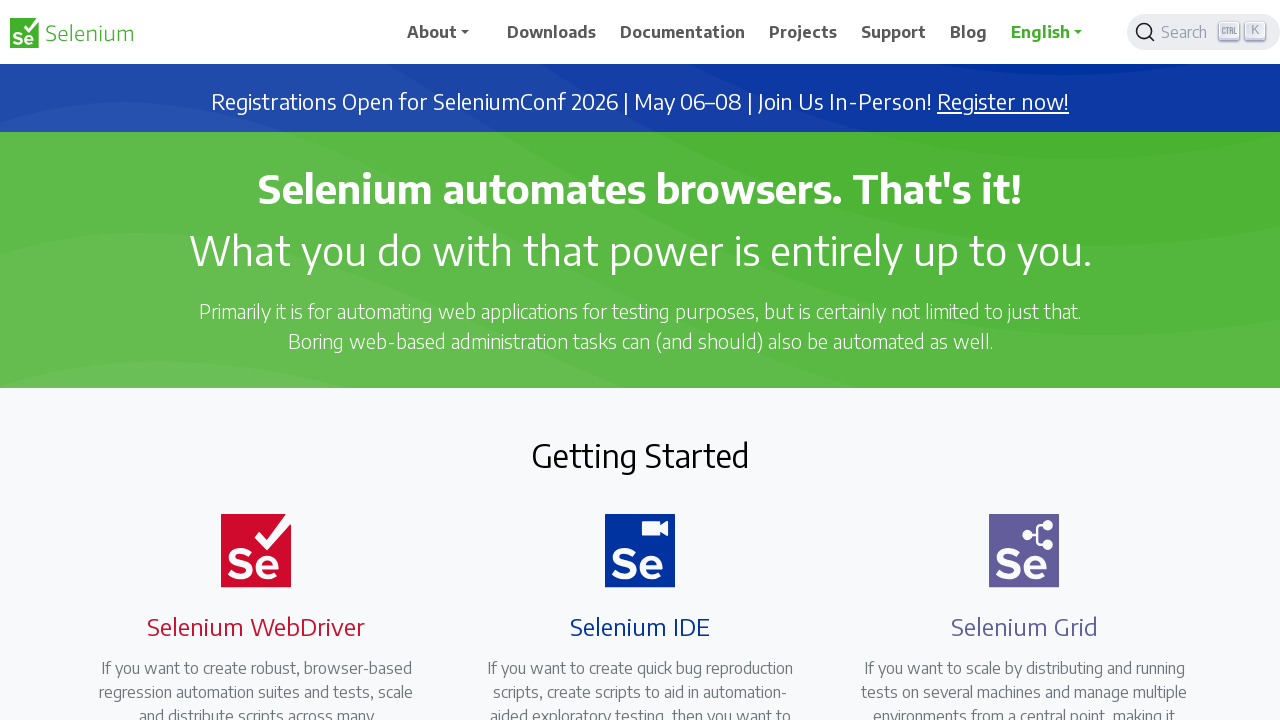

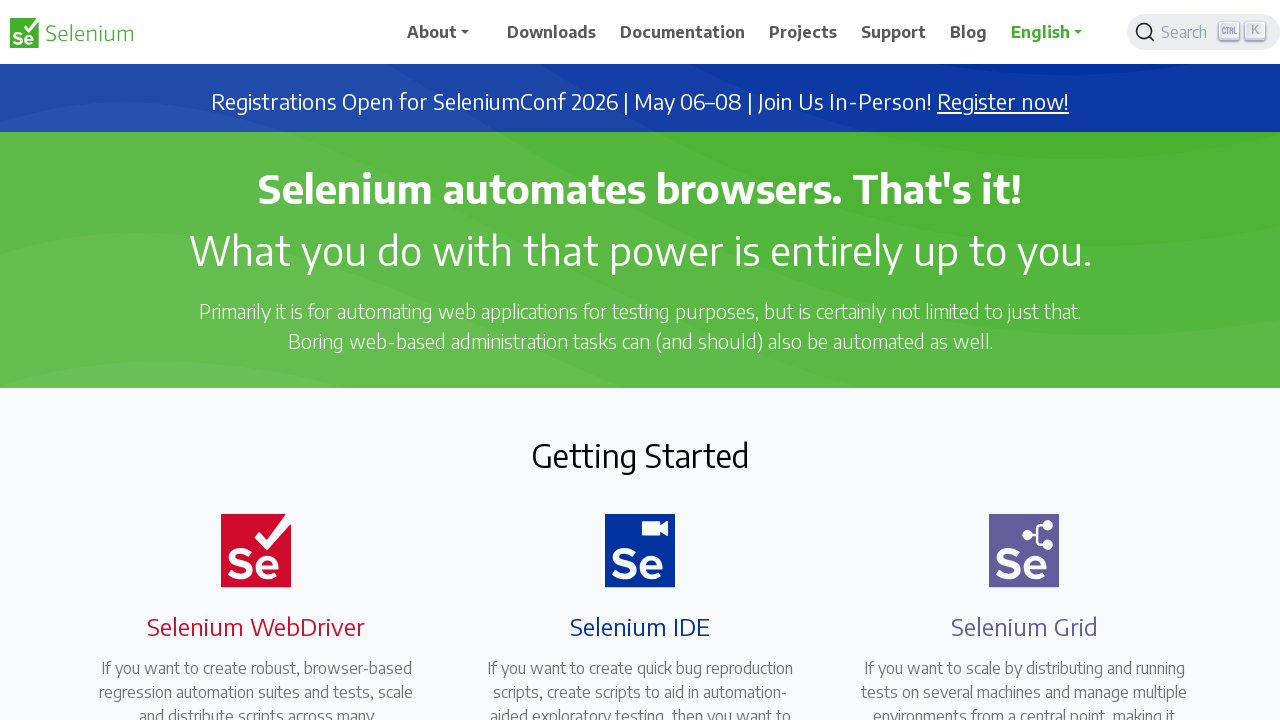